Tests the Home navigation link to ensure it navigates to the correct URL

Starting URL: https://www.demoblaze.com/

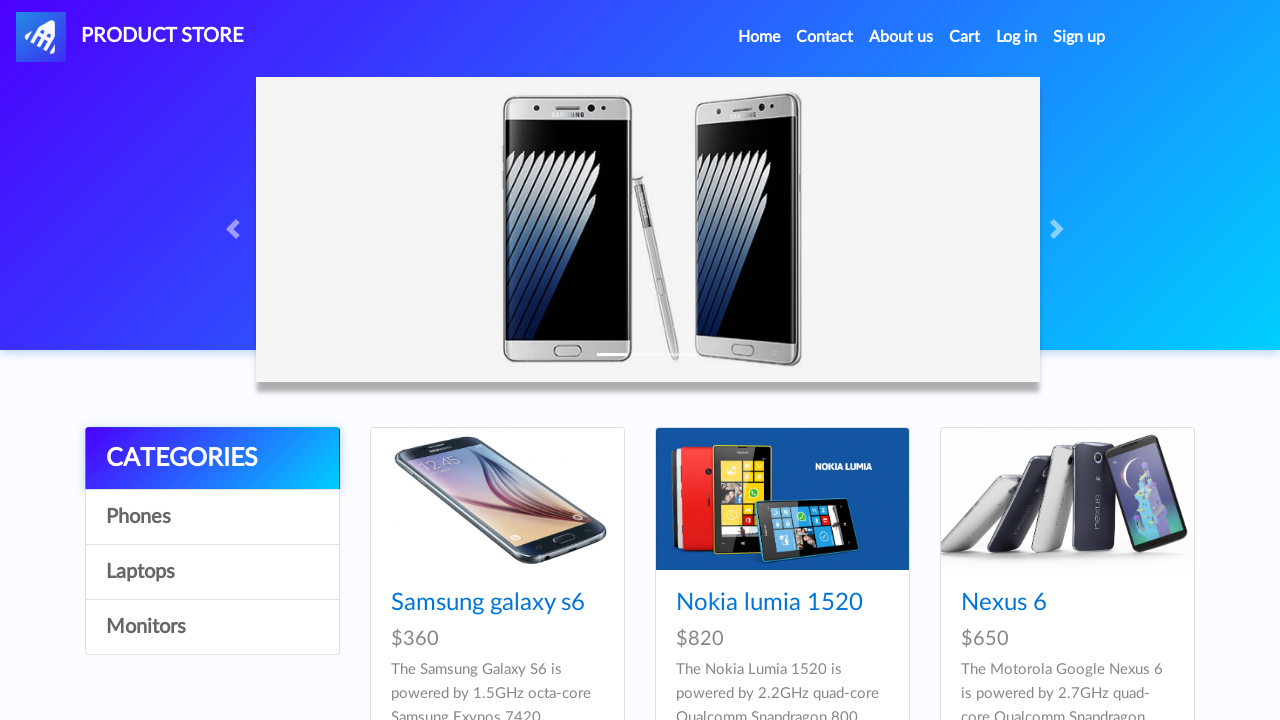

Clicked Home navigation link at (759, 37) on a:has-text('Home'):visible
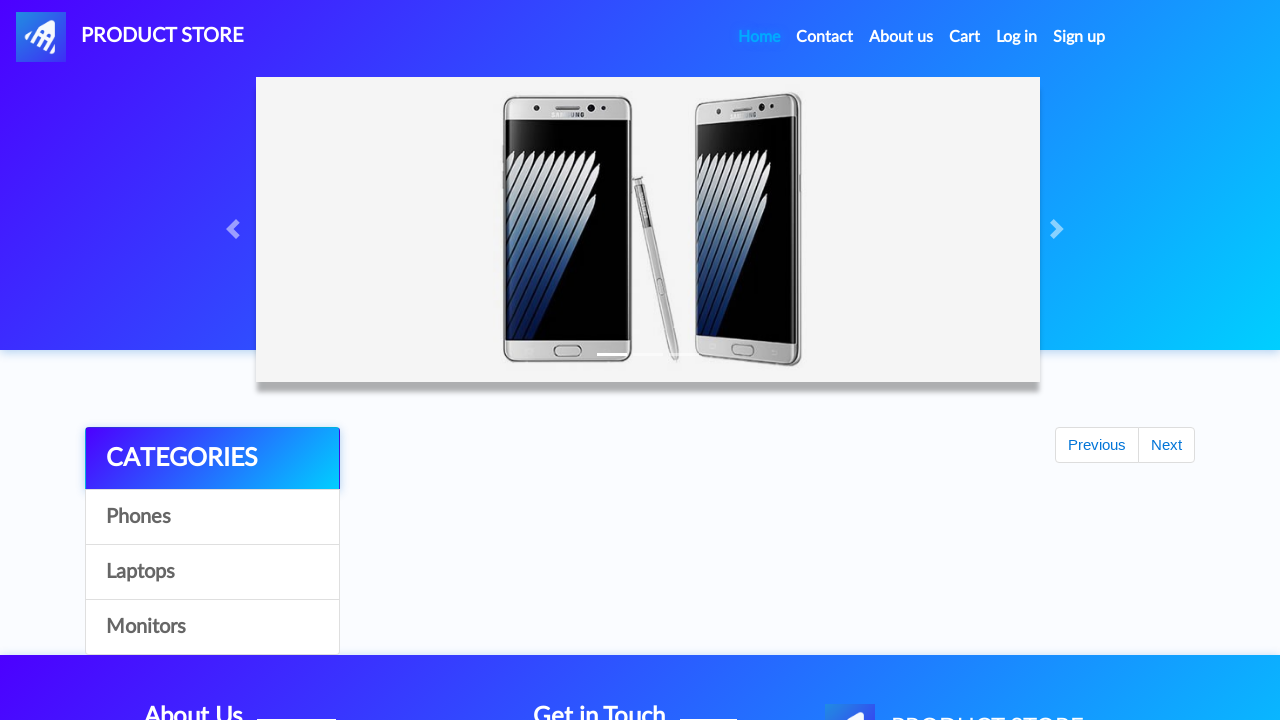

Verified navigation to home page (index.html)
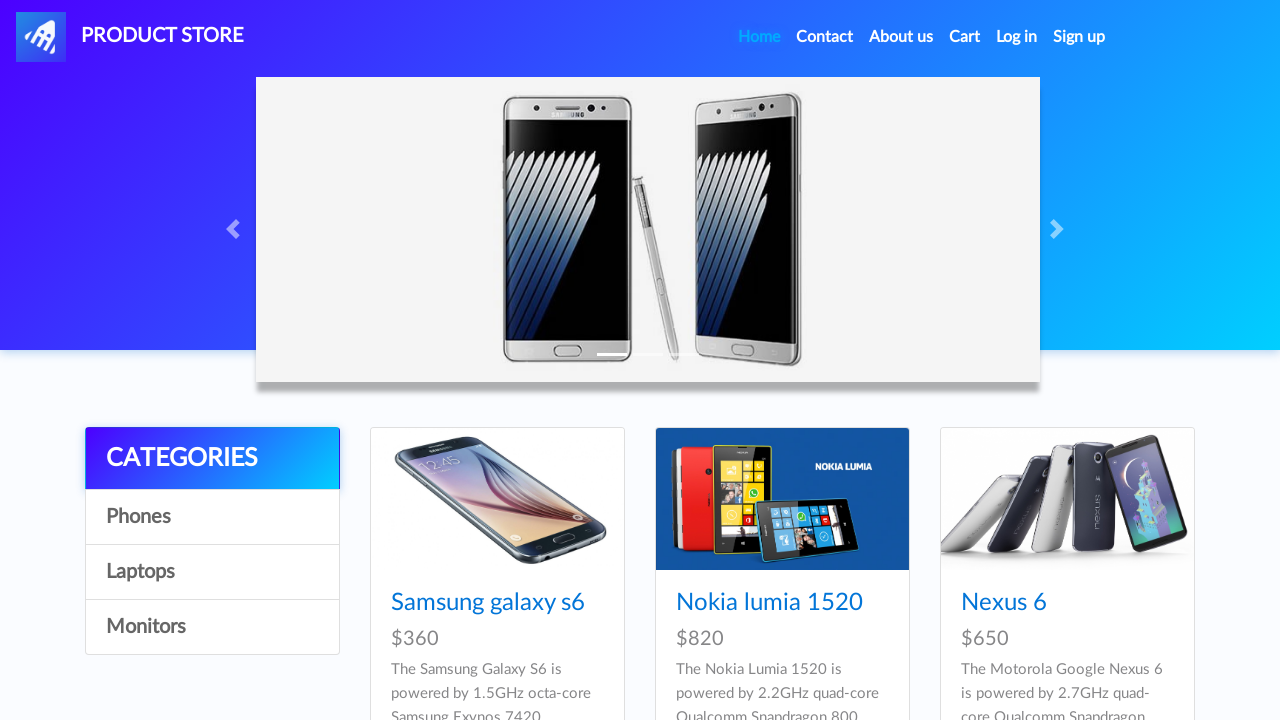

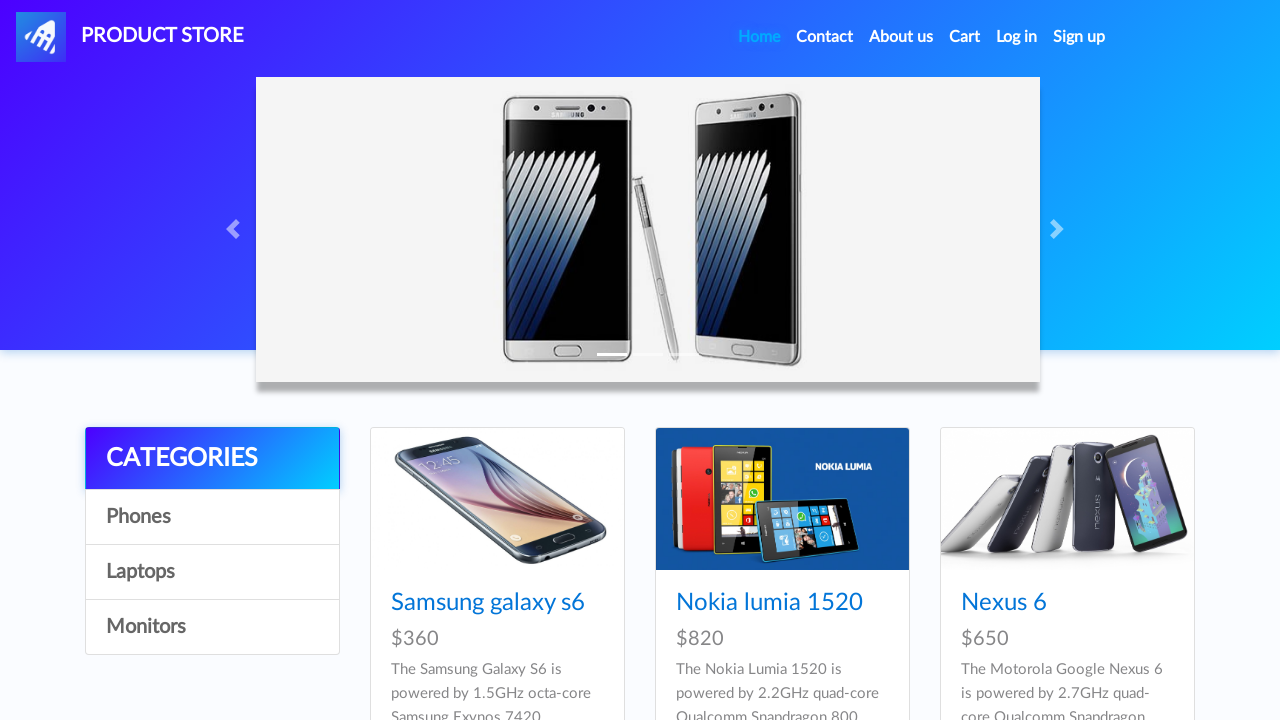